Tests Python.org search functionality by searching for "pycon" and verifying results are displayed

Starting URL: http://www.python.org

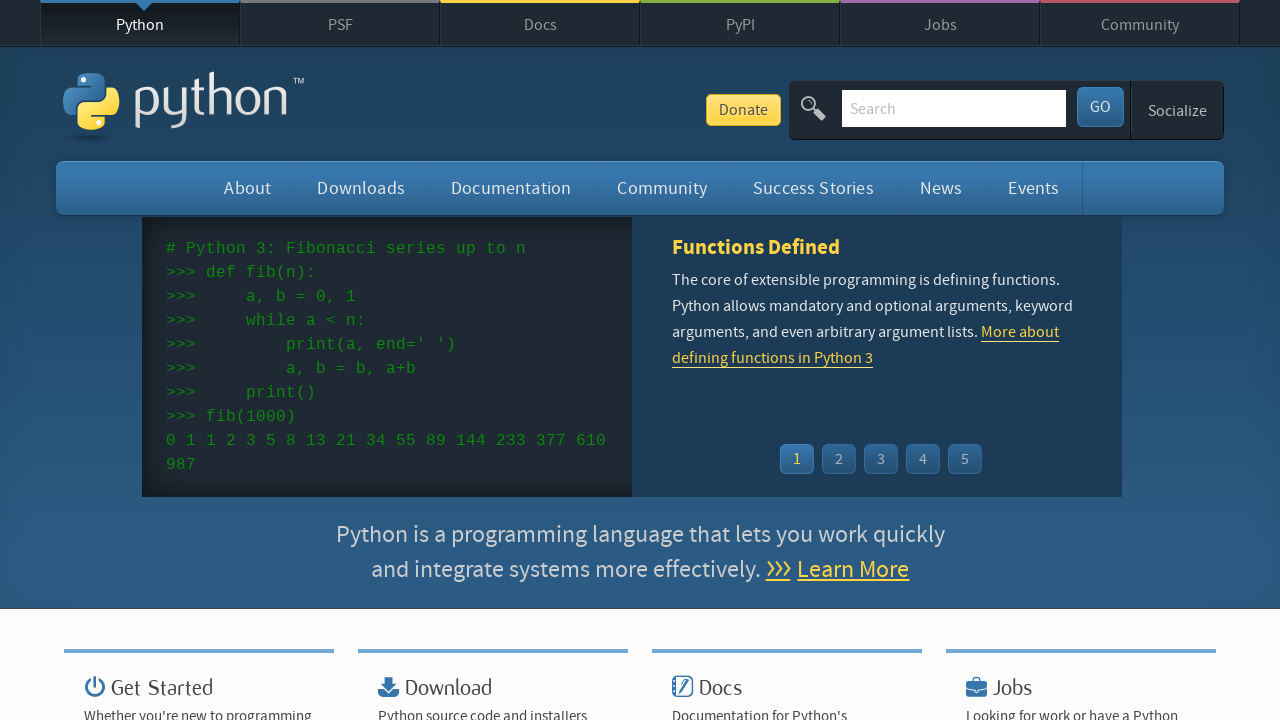

Cleared the search field on input[name='q']
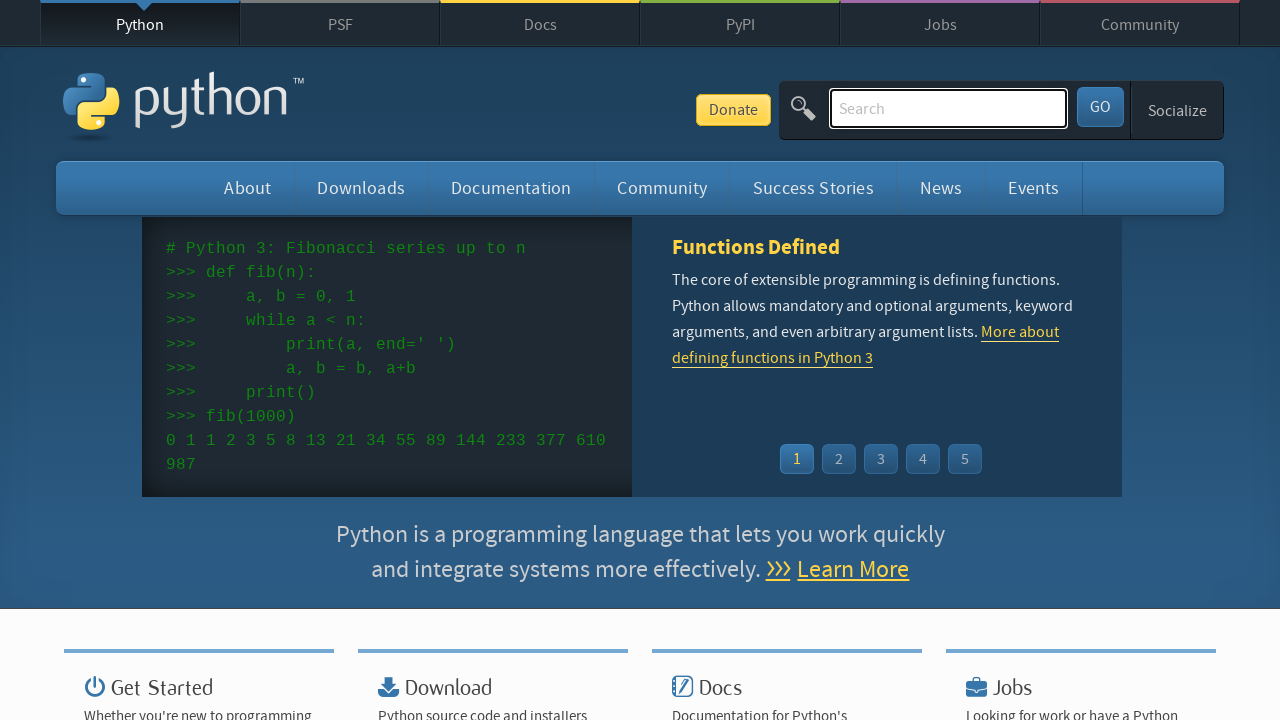

Filled search field with 'pycon' on input[name='q']
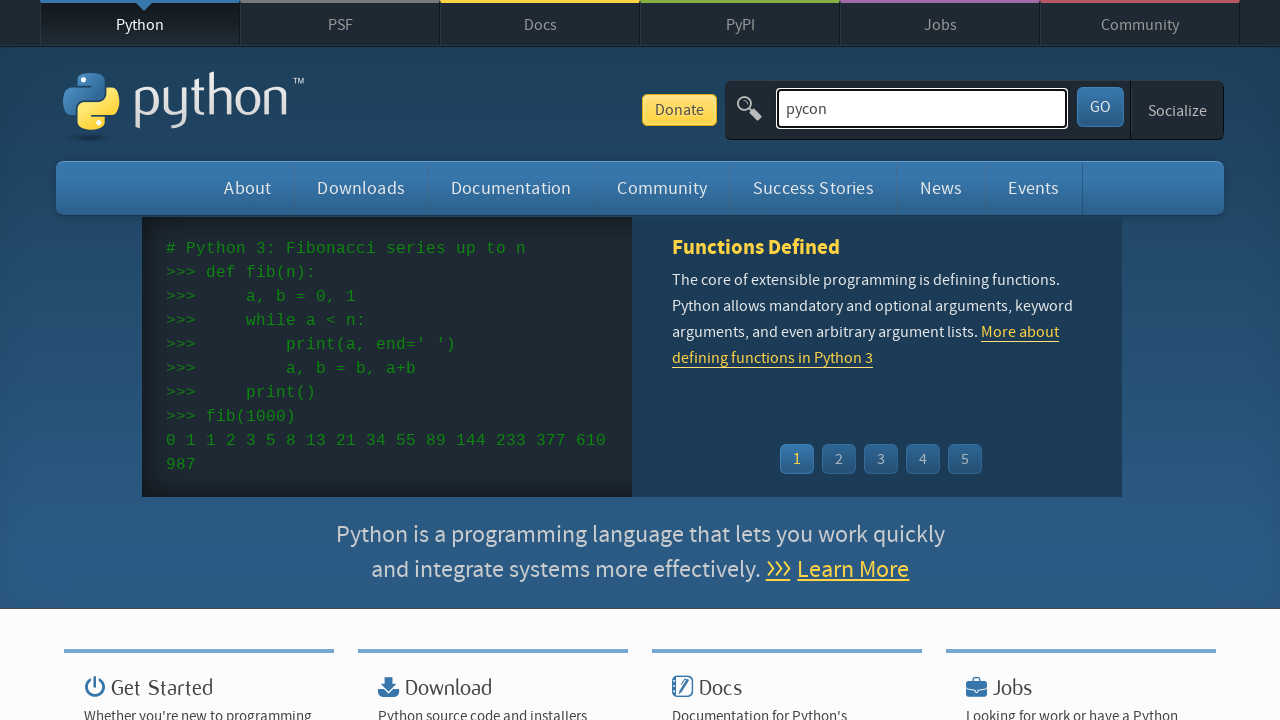

Pressed Enter to submit search for 'pycon' on input[name='q']
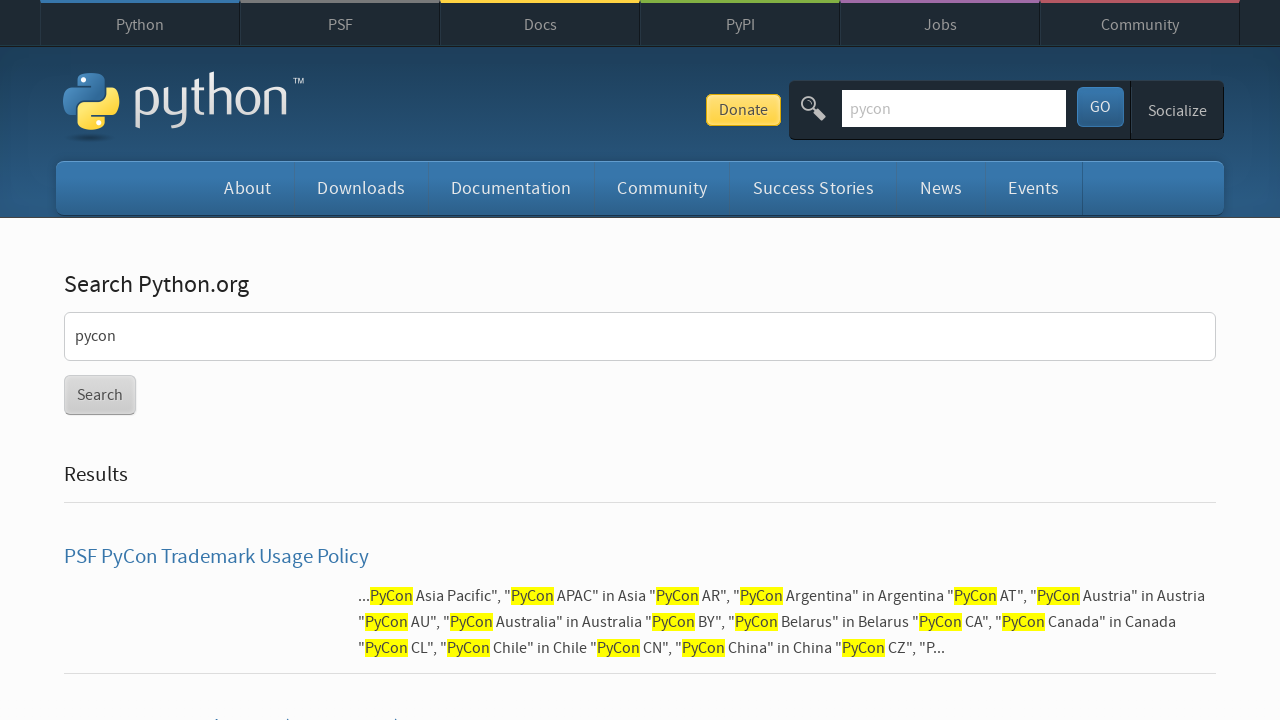

Search results page loaded (networkidle state reached)
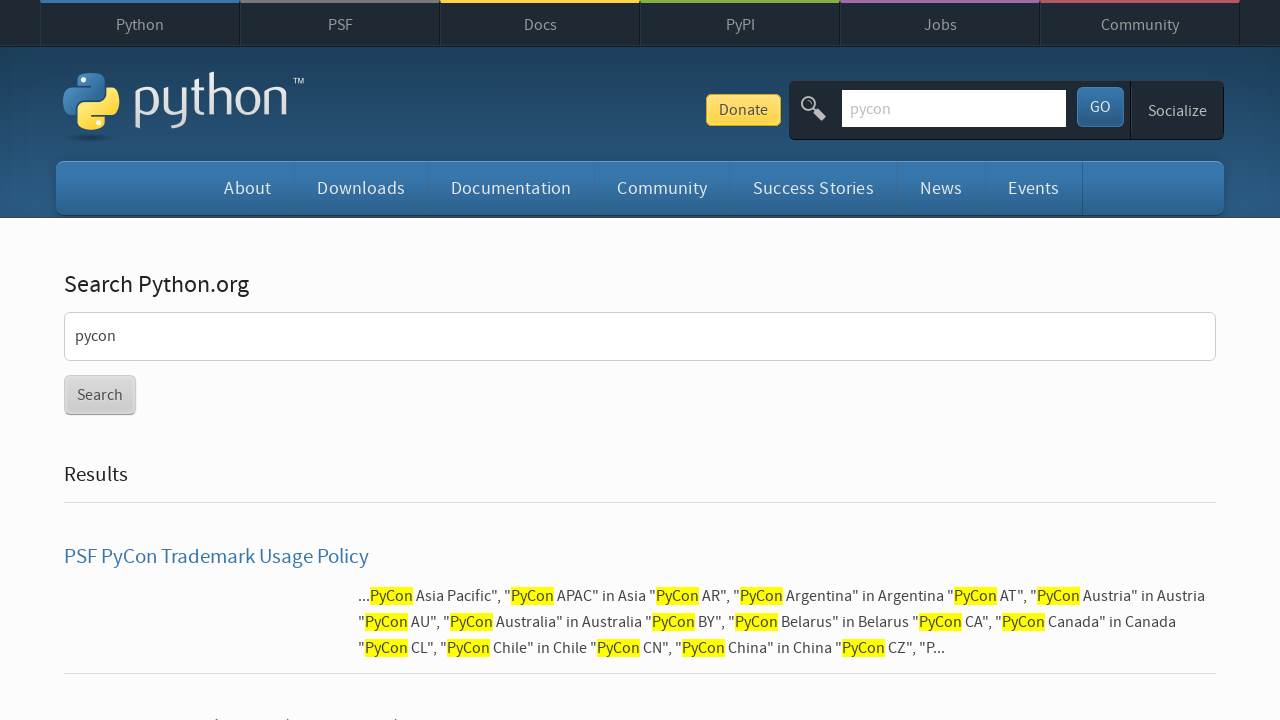

Verified that search results are displayed (no 'No results found' message)
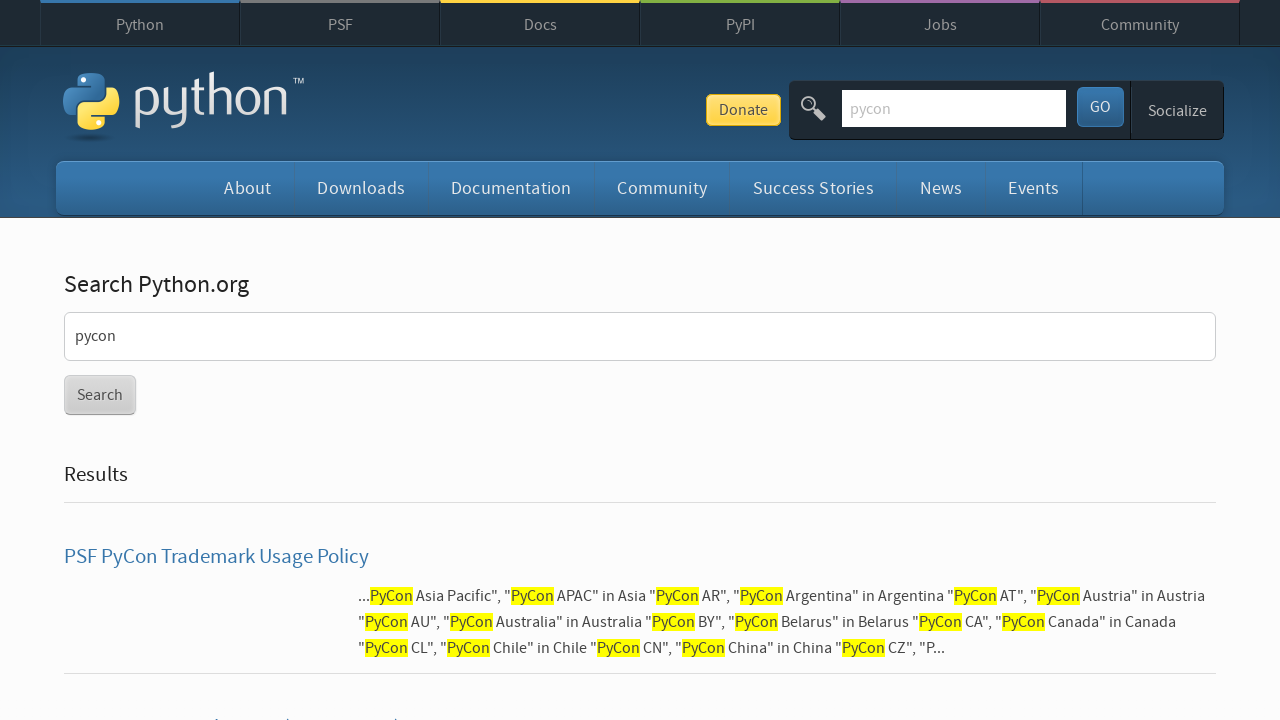

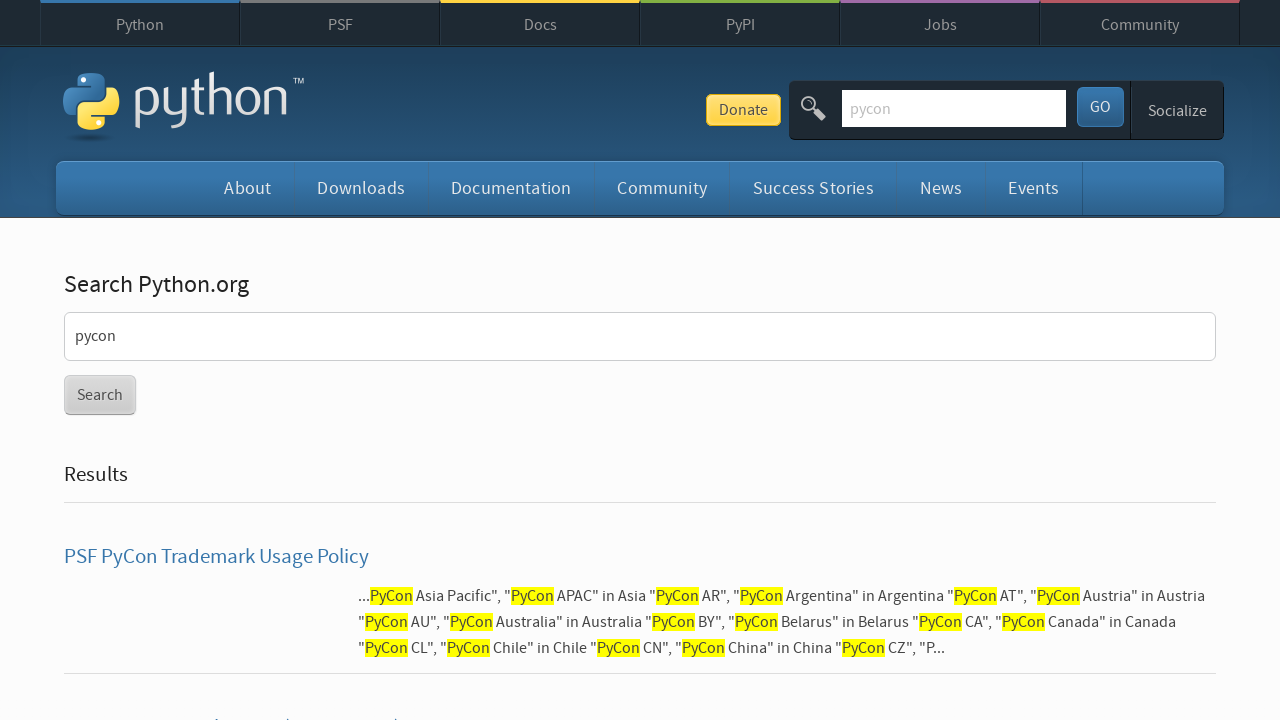